Tests custom dropdown list selection by clicking dropdowns and selecting specific options from the React-based select menus

Starting URL: https://demoqa.com/select-menu

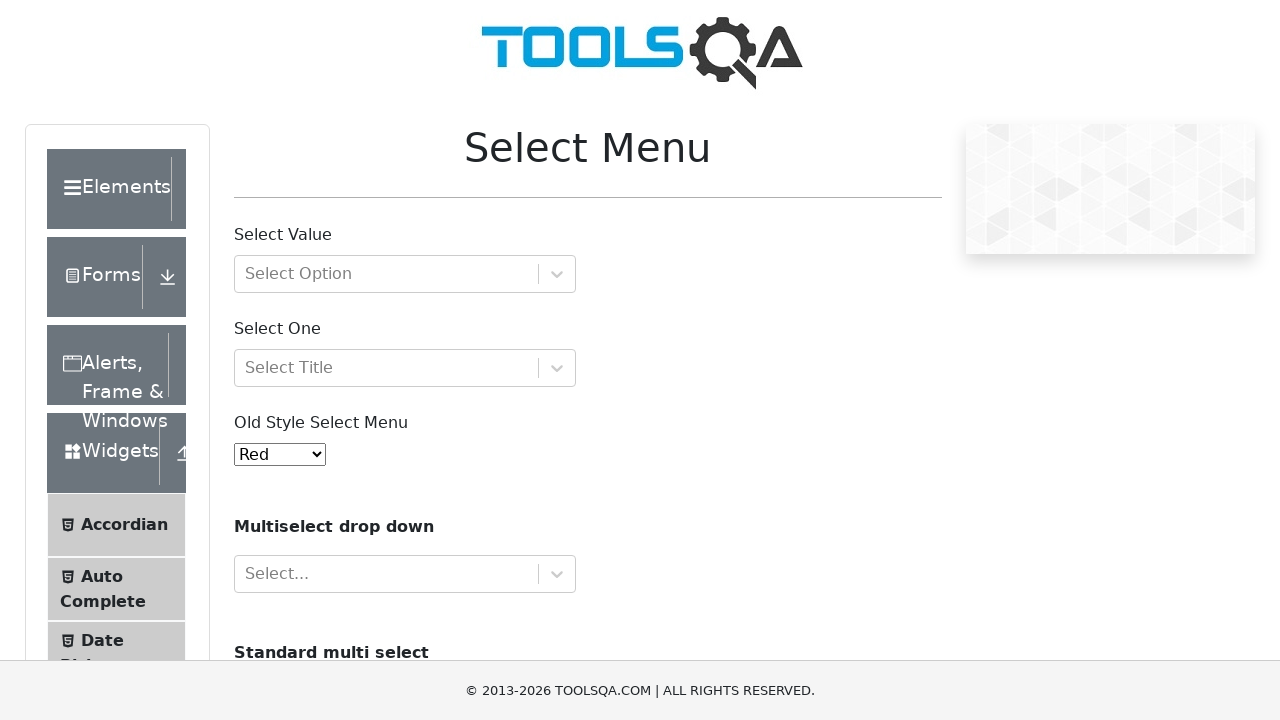

Clicked on the first dropdown (withOptGroup) at (405, 274) on xpath=//div[@id='withOptGroup']
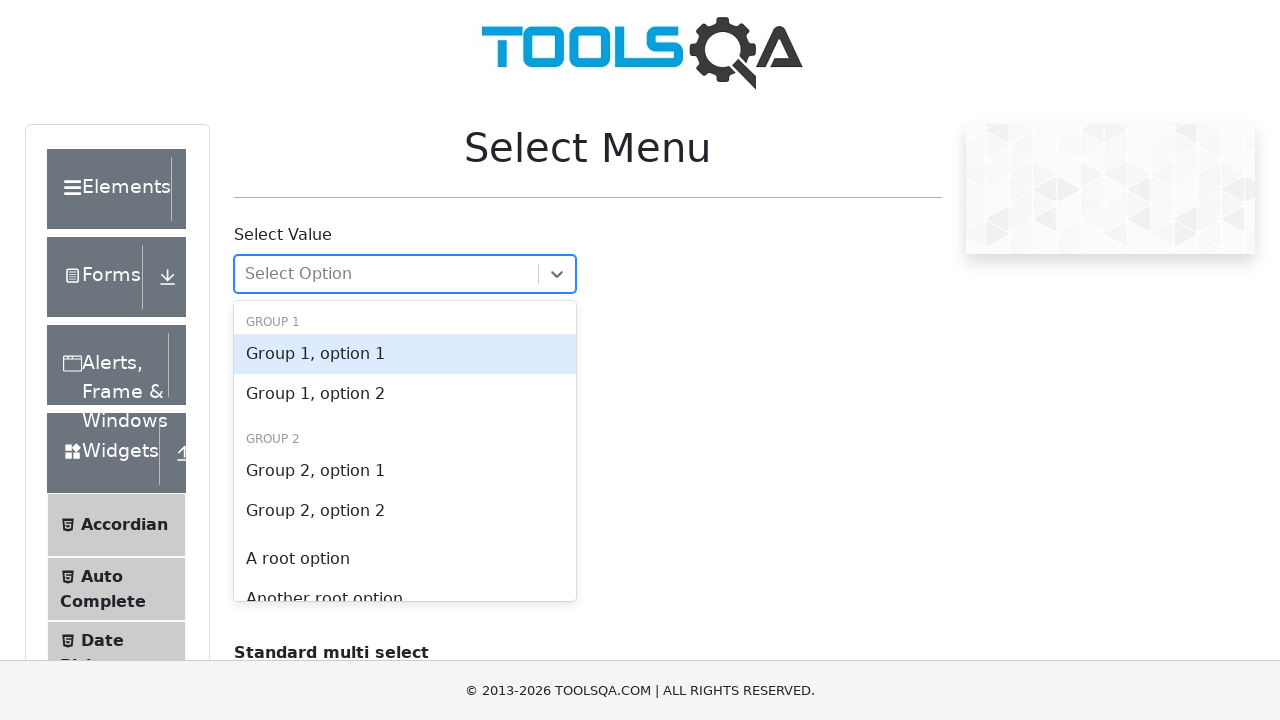

Waited for dropdown options to appear in first dropdown
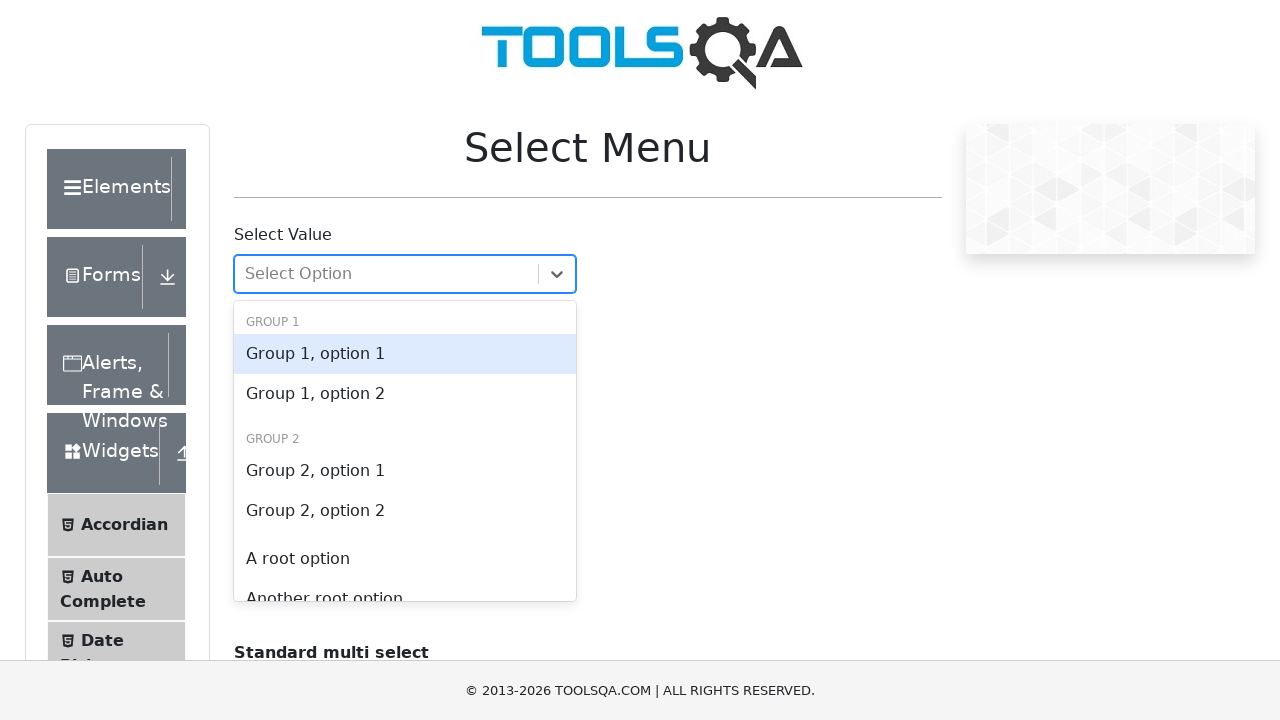

Selected 'A root option' from first dropdown at (405, 559) on xpath=//div[starts-with(@id,'react-select-2-option') and text()='A root option']
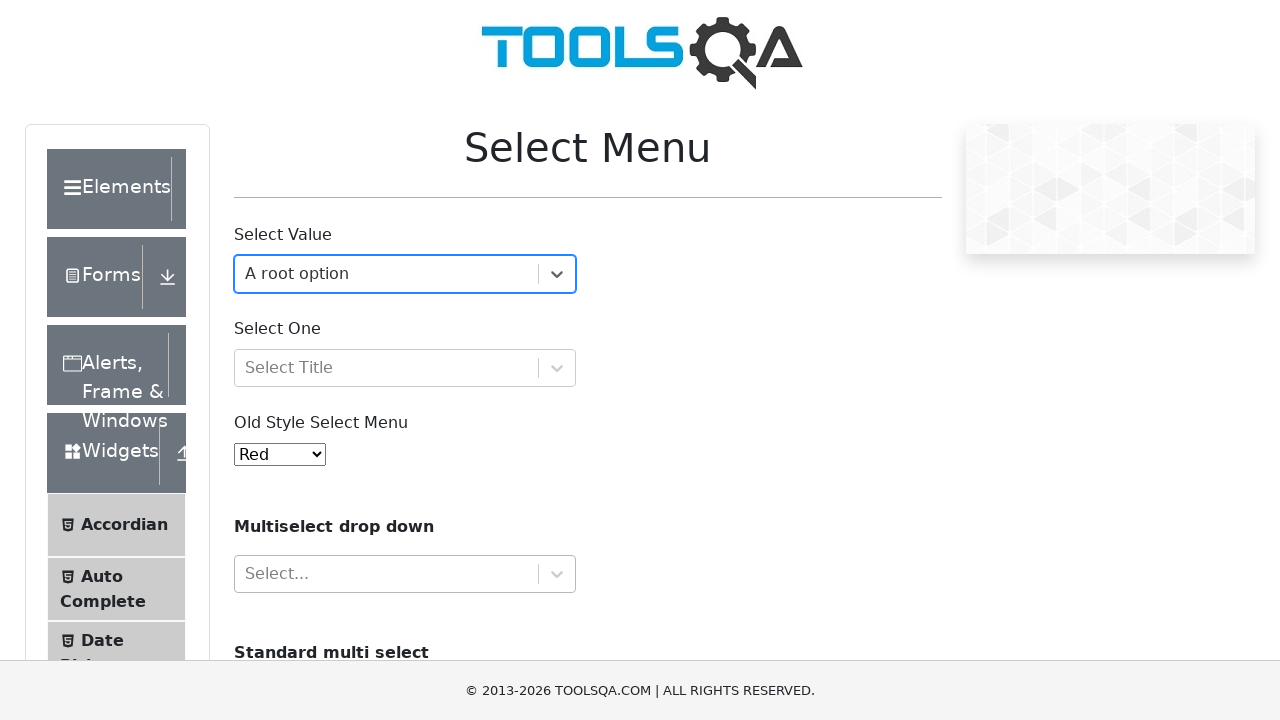

Clicked on the second dropdown (selectOne) at (405, 368) on xpath=//div[@id='selectOne']
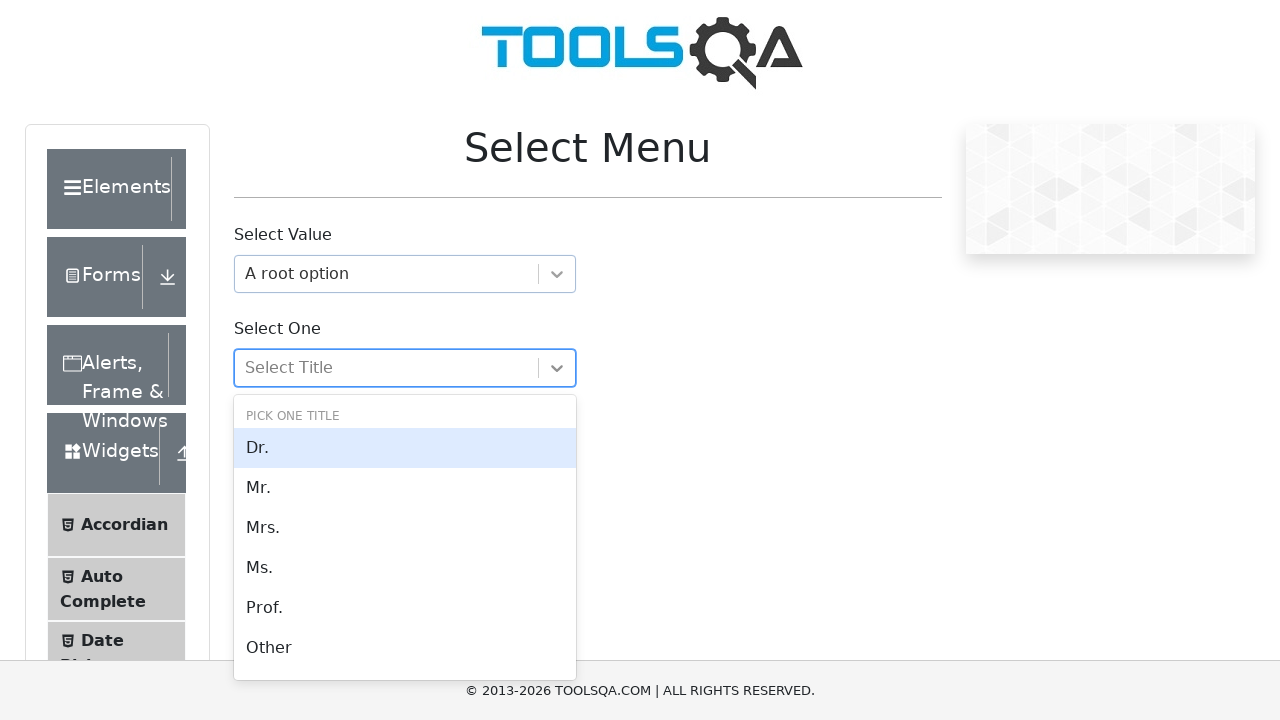

Waited for dropdown options to appear in second dropdown
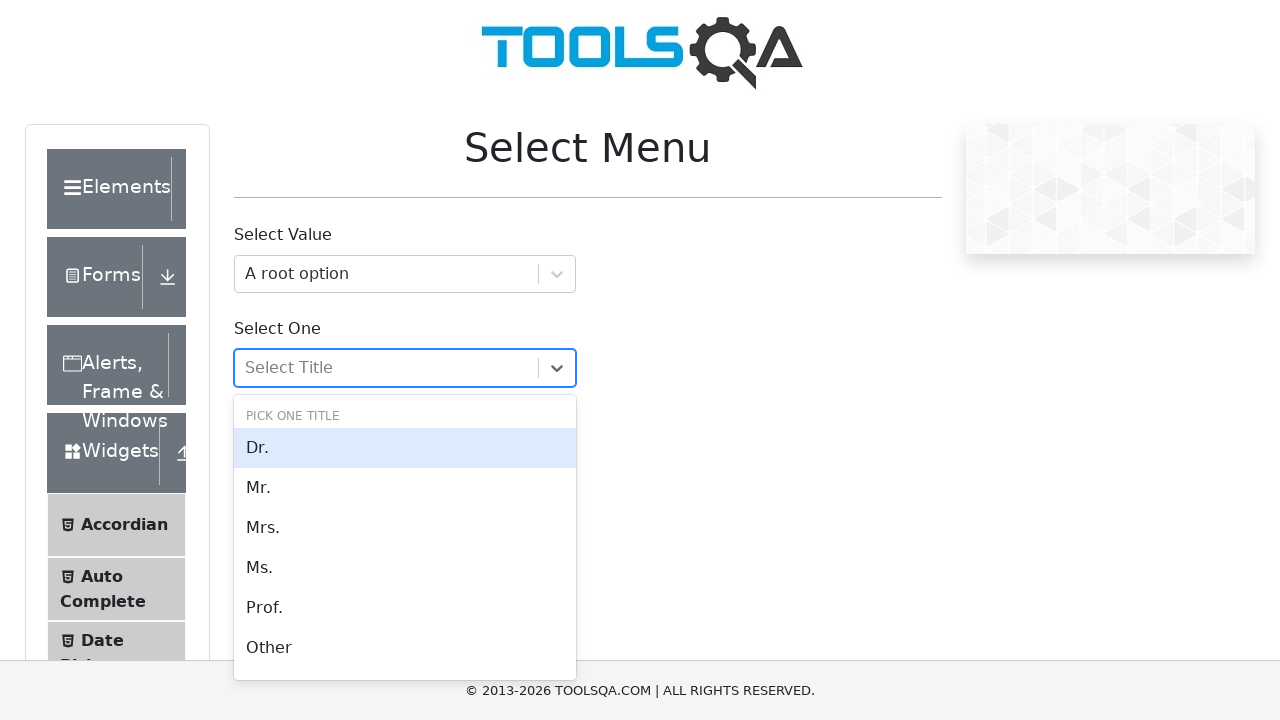

Selected 'Other' from second dropdown at (405, 648) on xpath=//div[starts-with(@id,'react-select-3-option') and text()='Other']
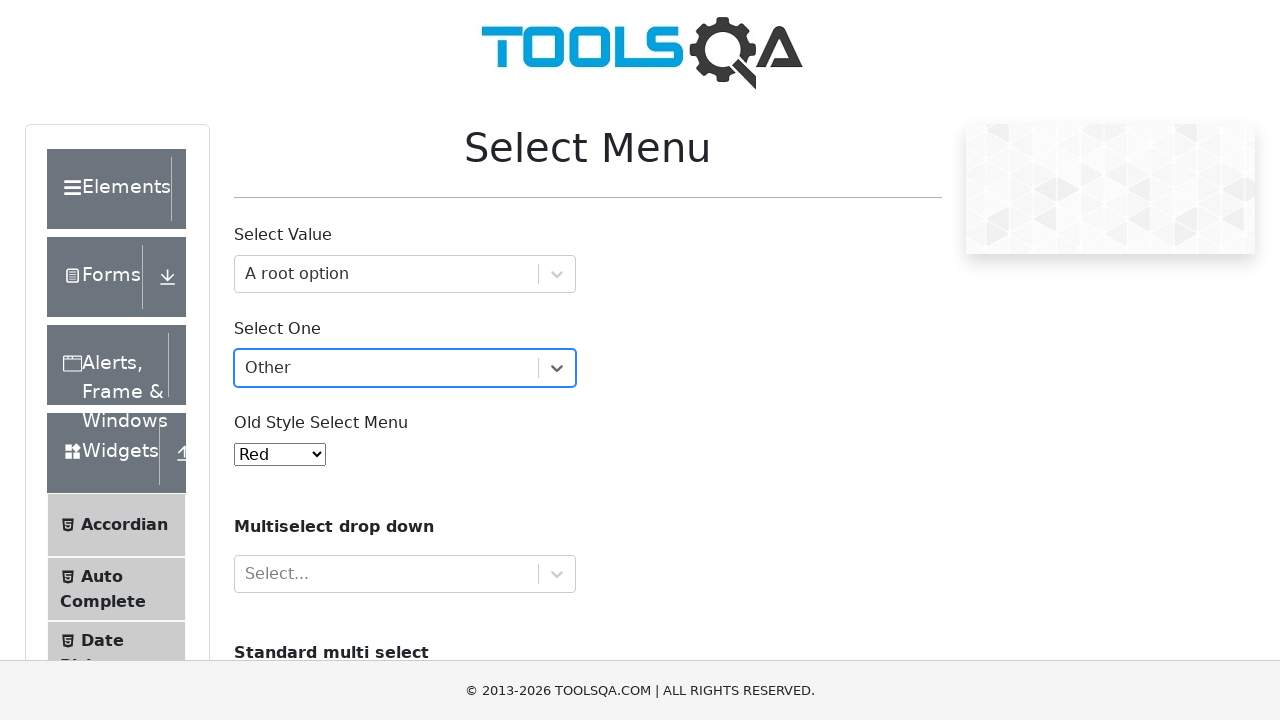

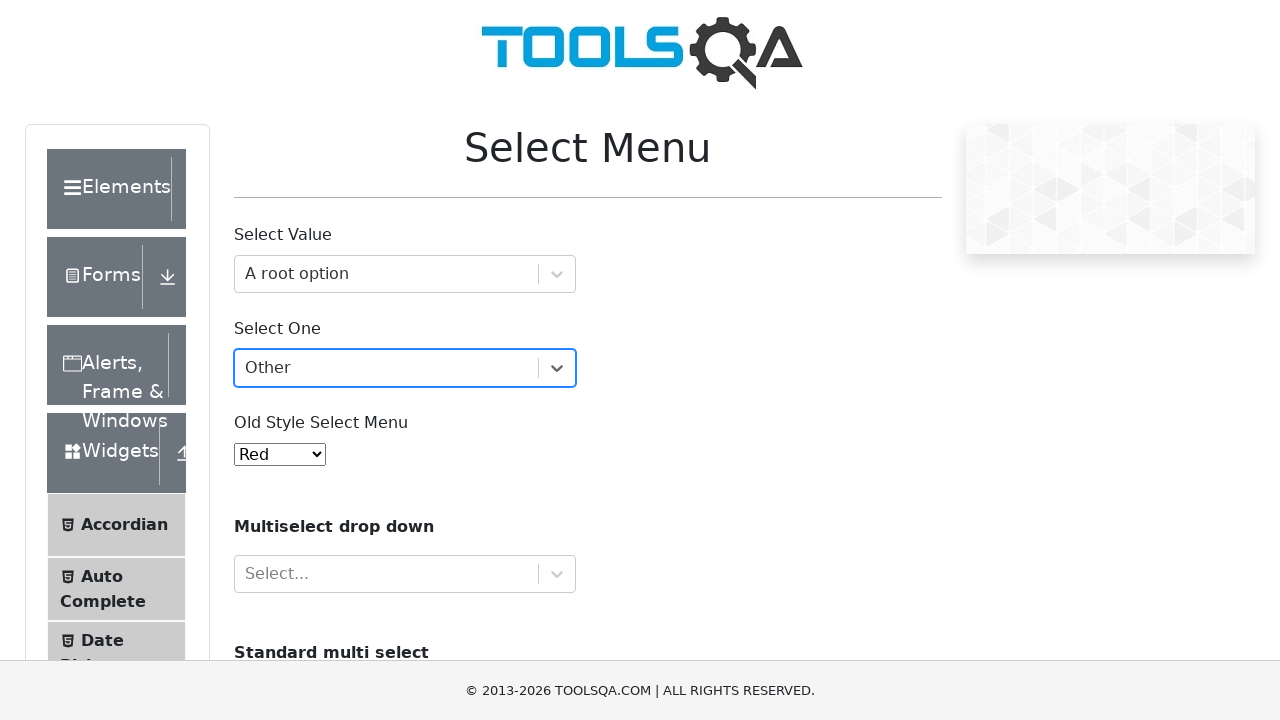